Navigates to a practice automation page and verifies a specific link by checking its HTTP response code

Starting URL: https://rahulshettyacademy.com/AutomationPractice/

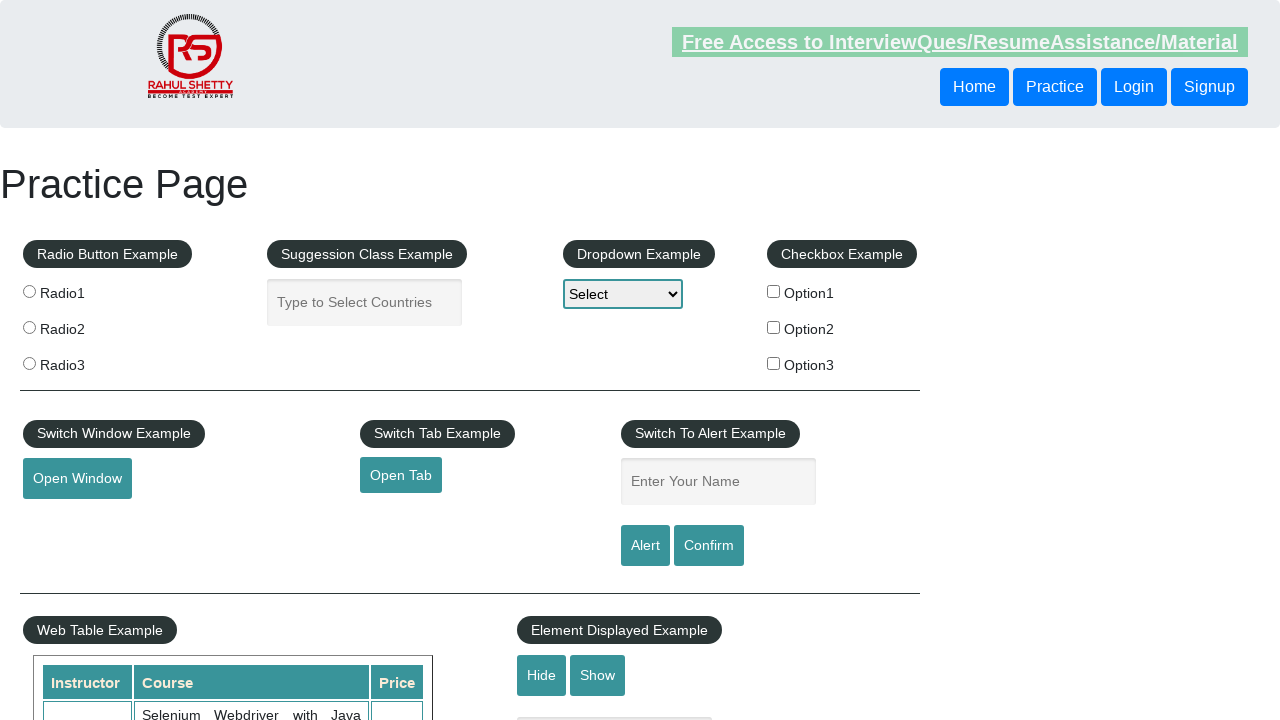

Navigated to AutomationPractice page
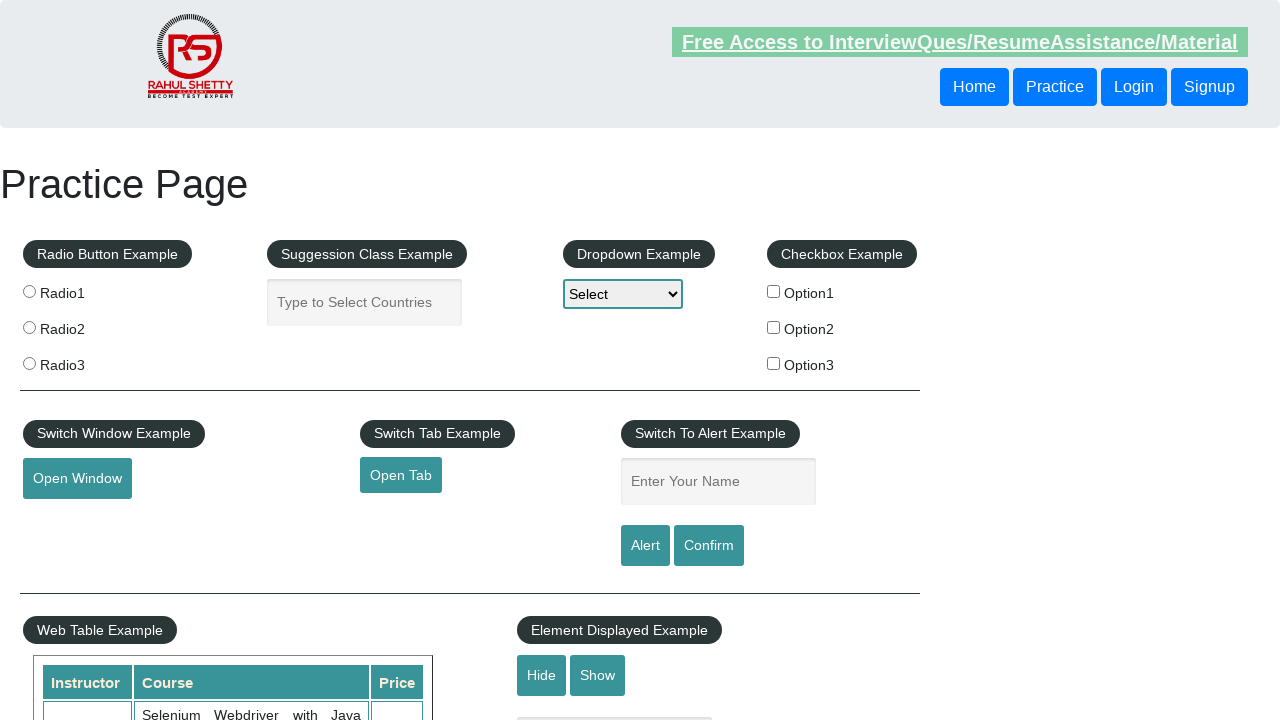

Retrieved soapUI link href: https://www.soapui.org/
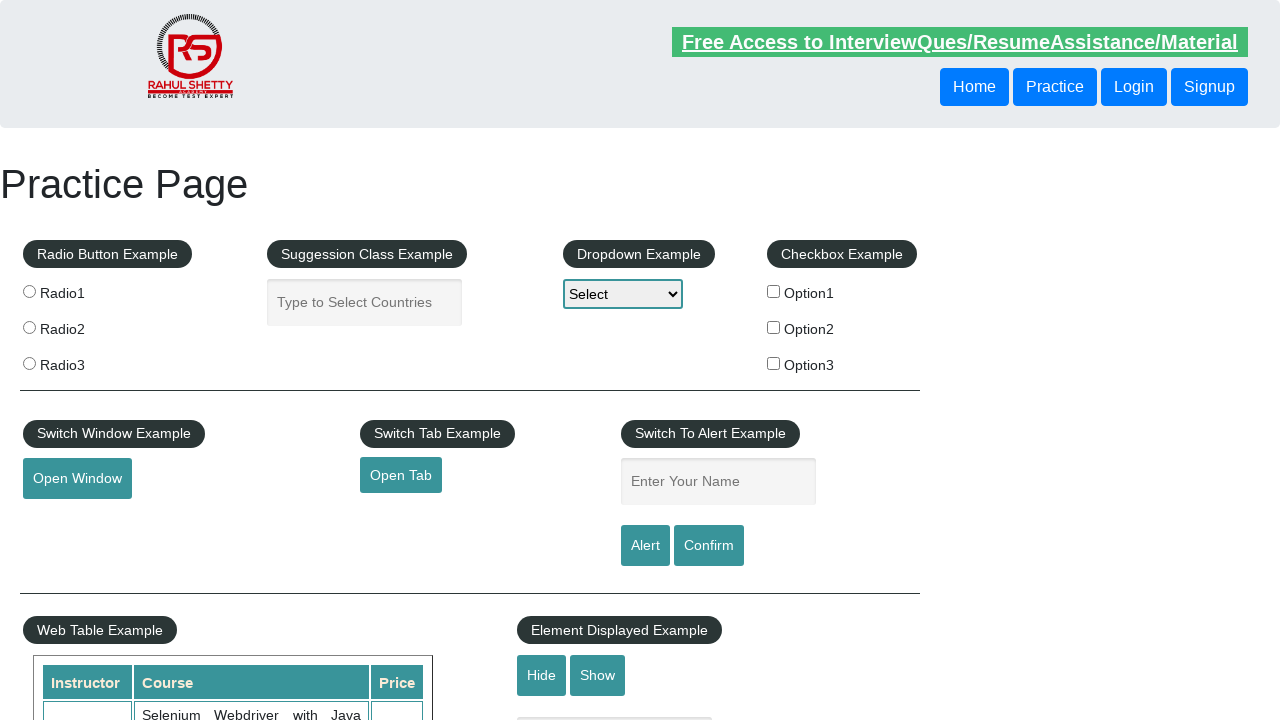

Verified soapUI link element exists on page
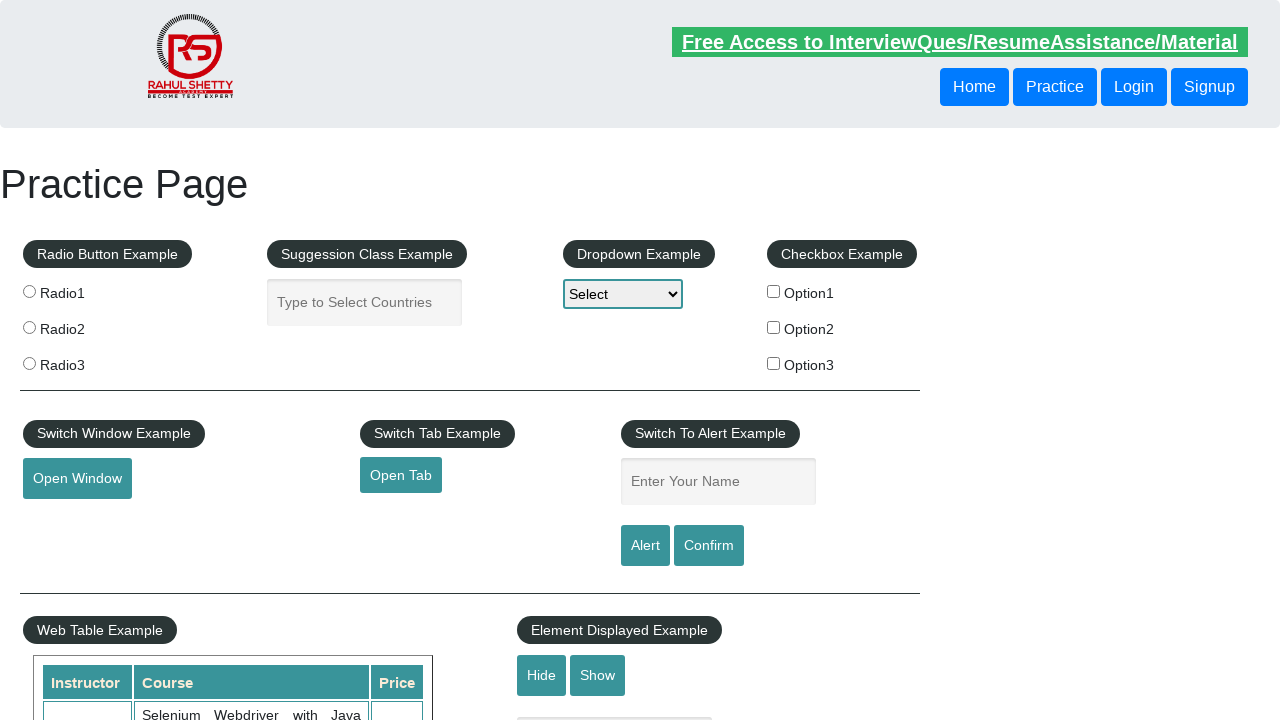

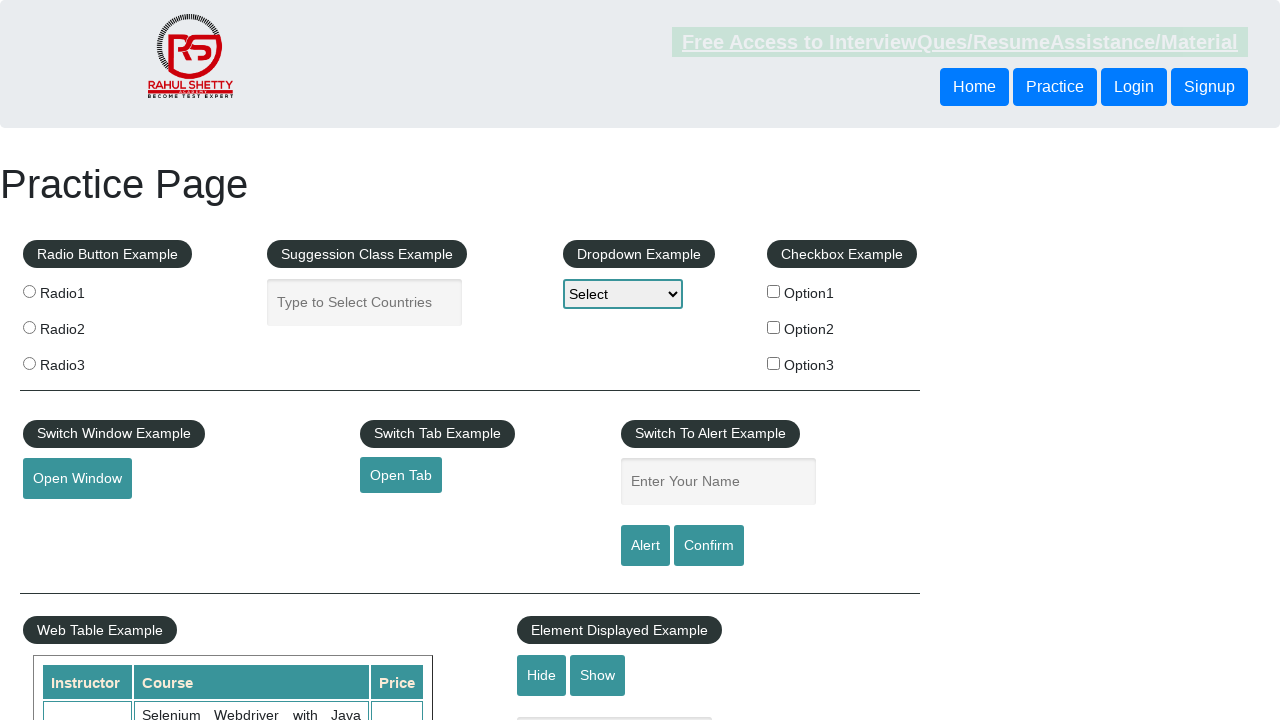